Tests clicking the resend button and using explicit wait for the message element to become visible before asserting on its text content.

Starting URL: https://eviltester.github.io/supportclasses/#2000

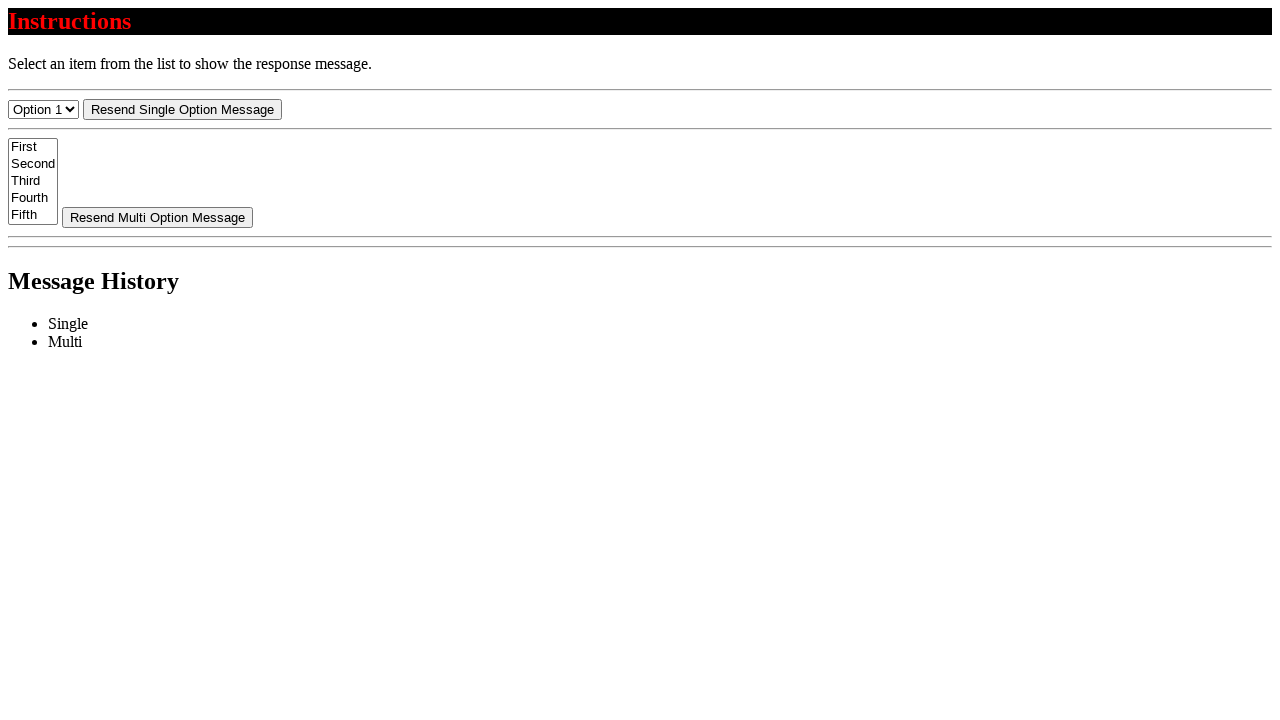

Clicked the resend button at (182, 109) on #resend-select
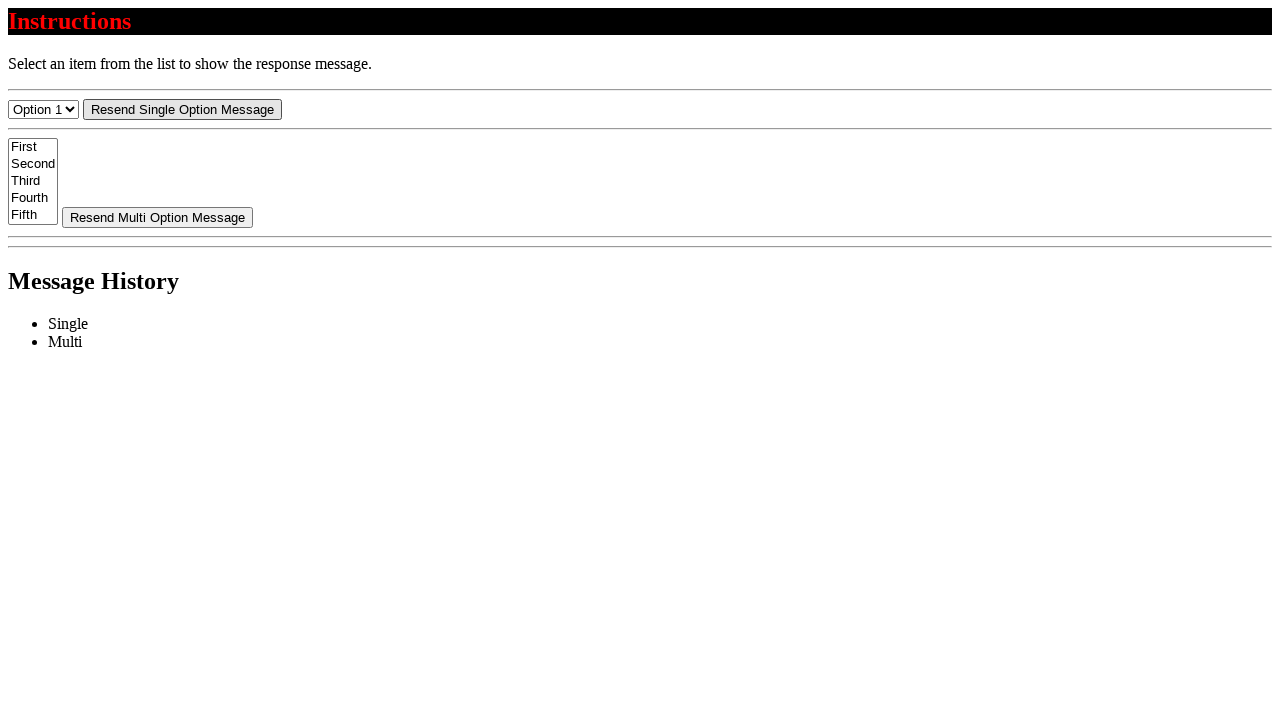

Located the message element
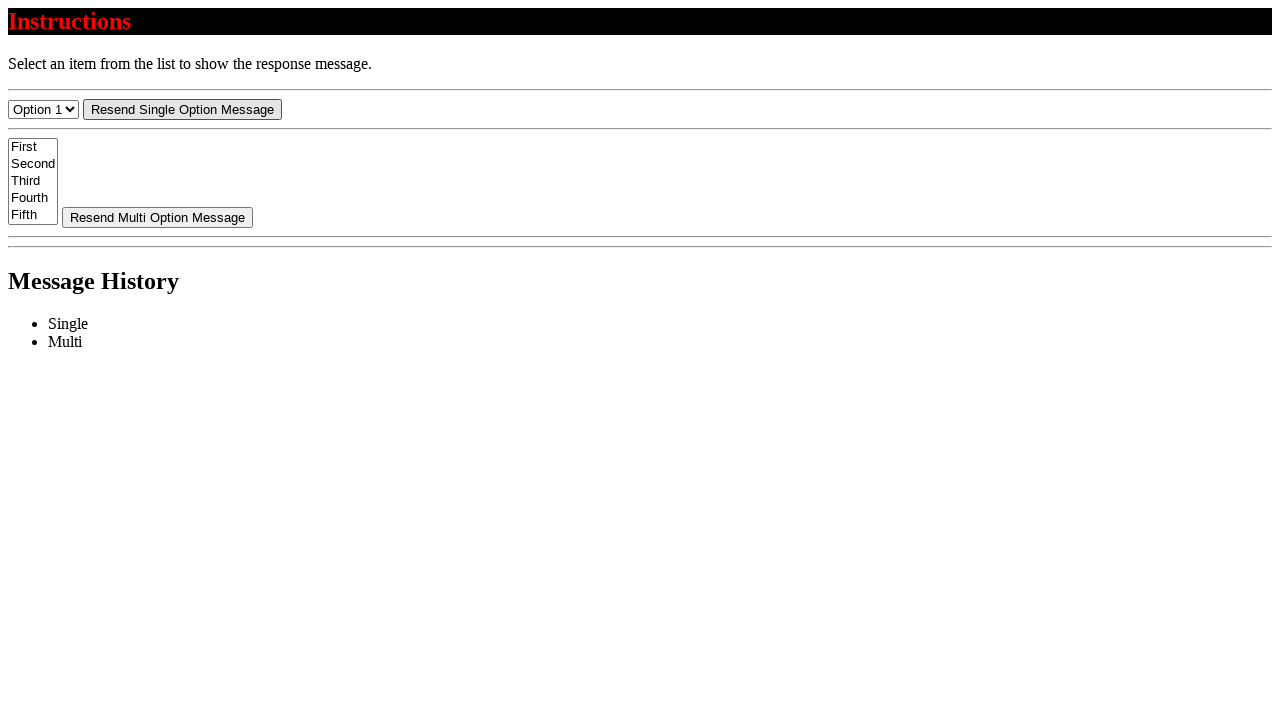

Waited for message element to become visible
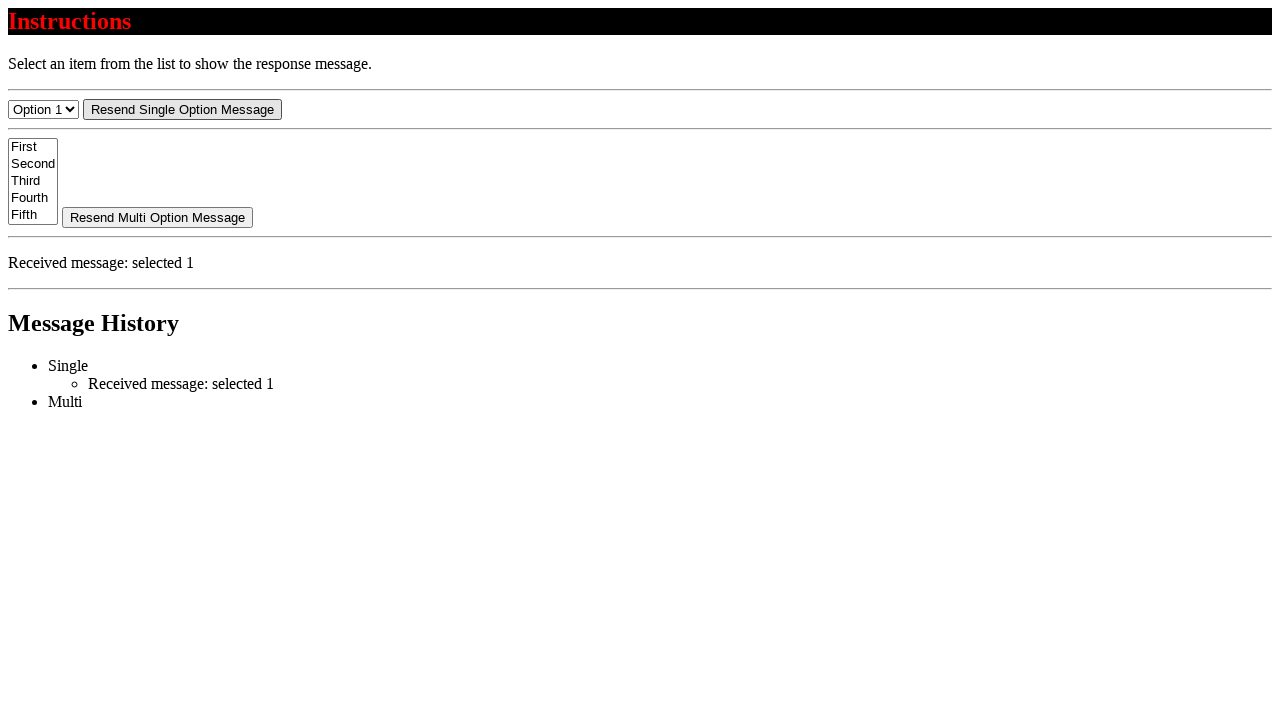

Asserted that message text starts with 'Received message:'
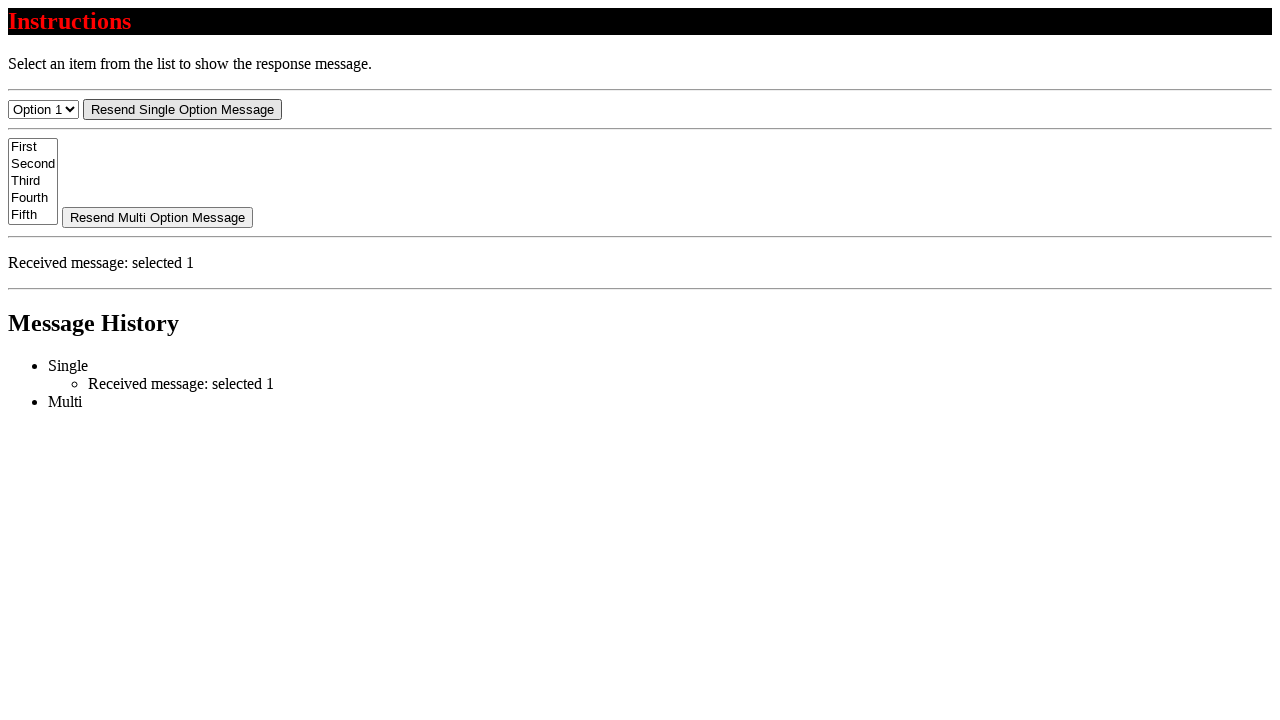

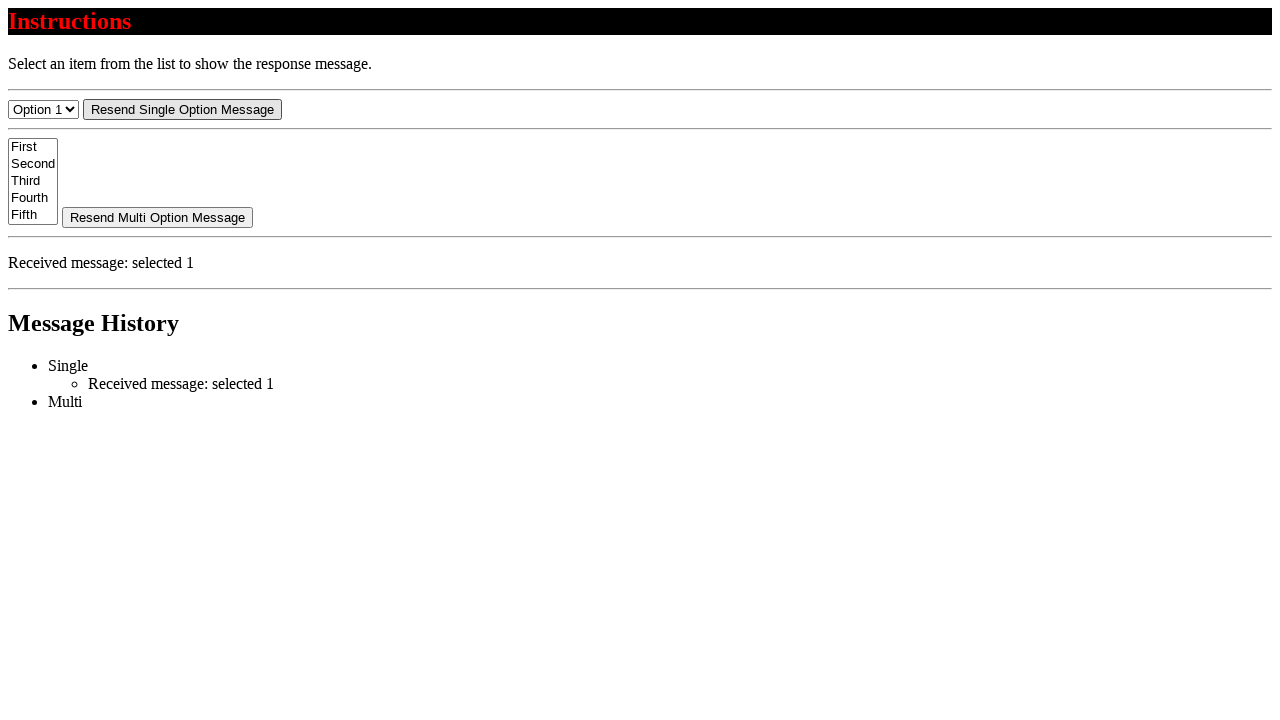